Tests clicking a button on the Bootswatch default theme page by locating and clicking the first "Button" element

Starting URL: https://bootswatch.com/default/

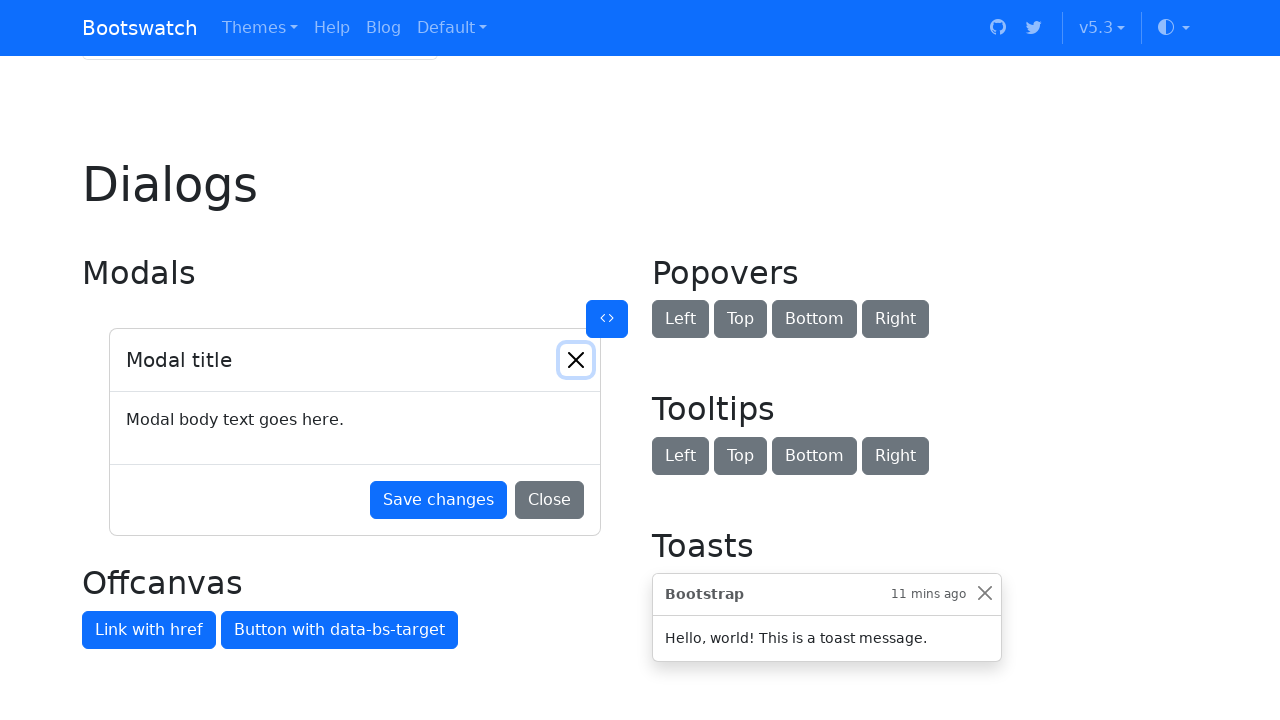

Located the first button element with name 'Button'
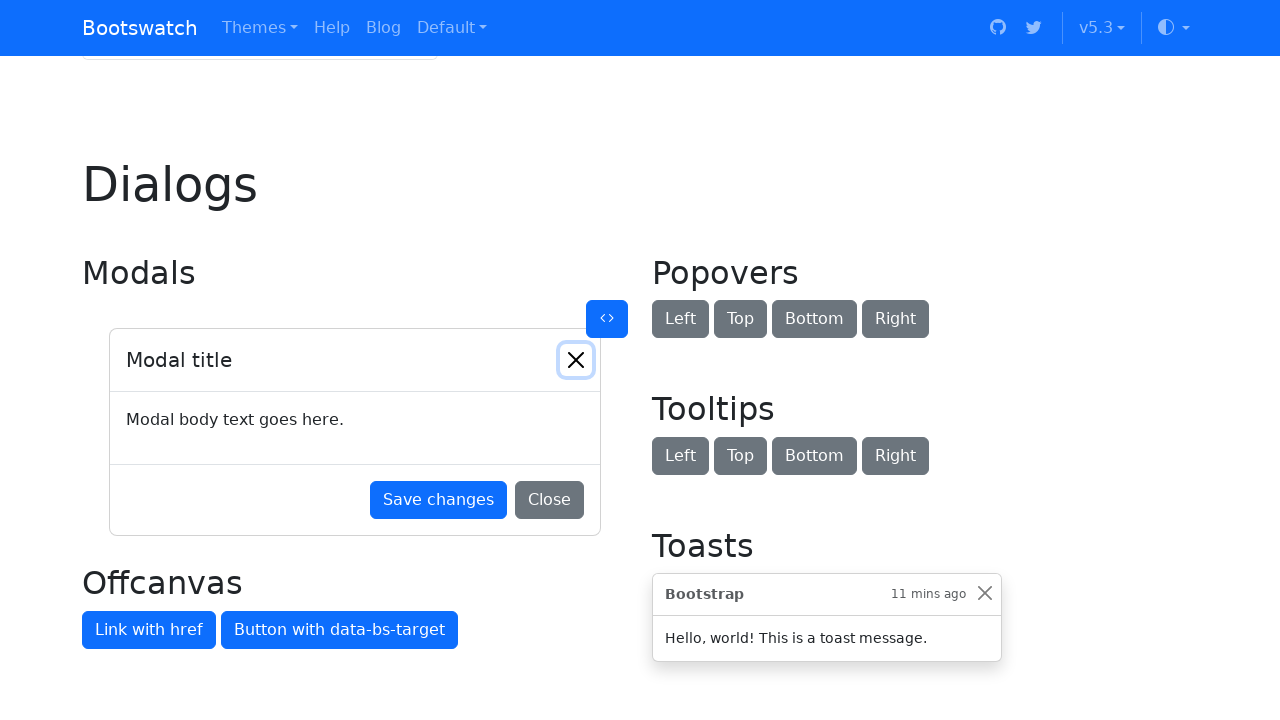

Clicked the Button element at (164, 360) on internal:role=button[name="Button"i] >> nth=0
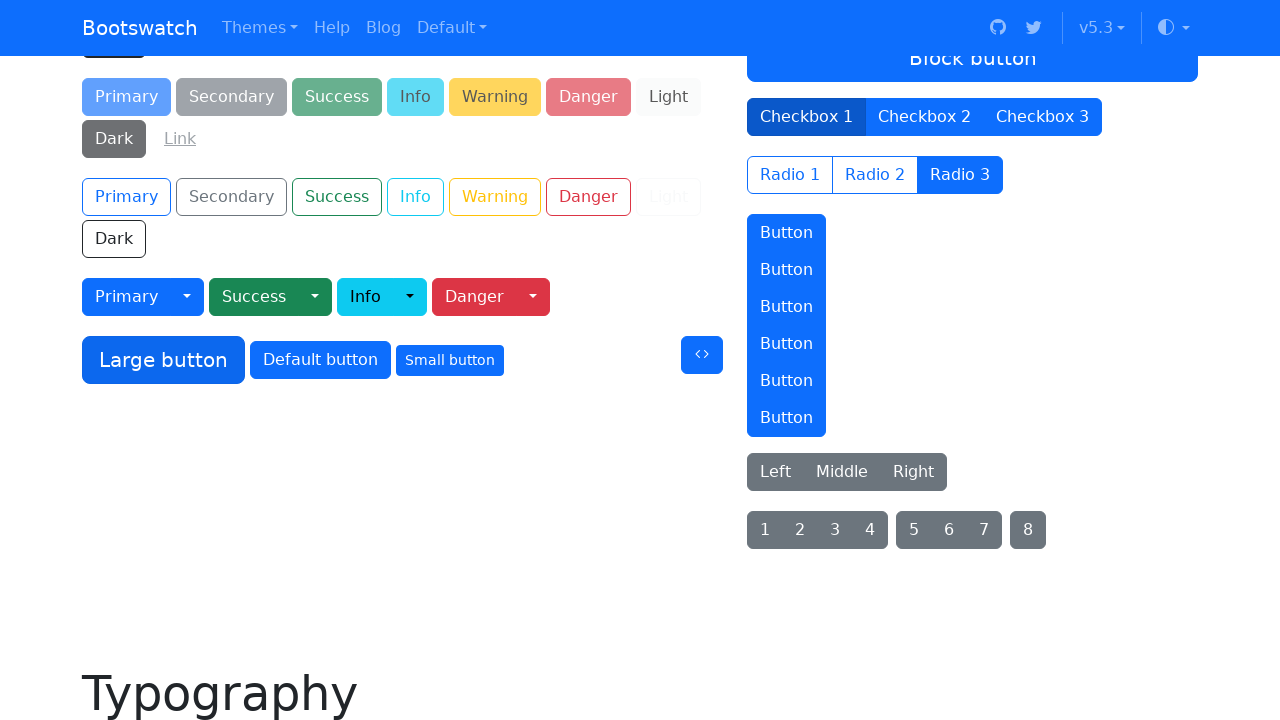

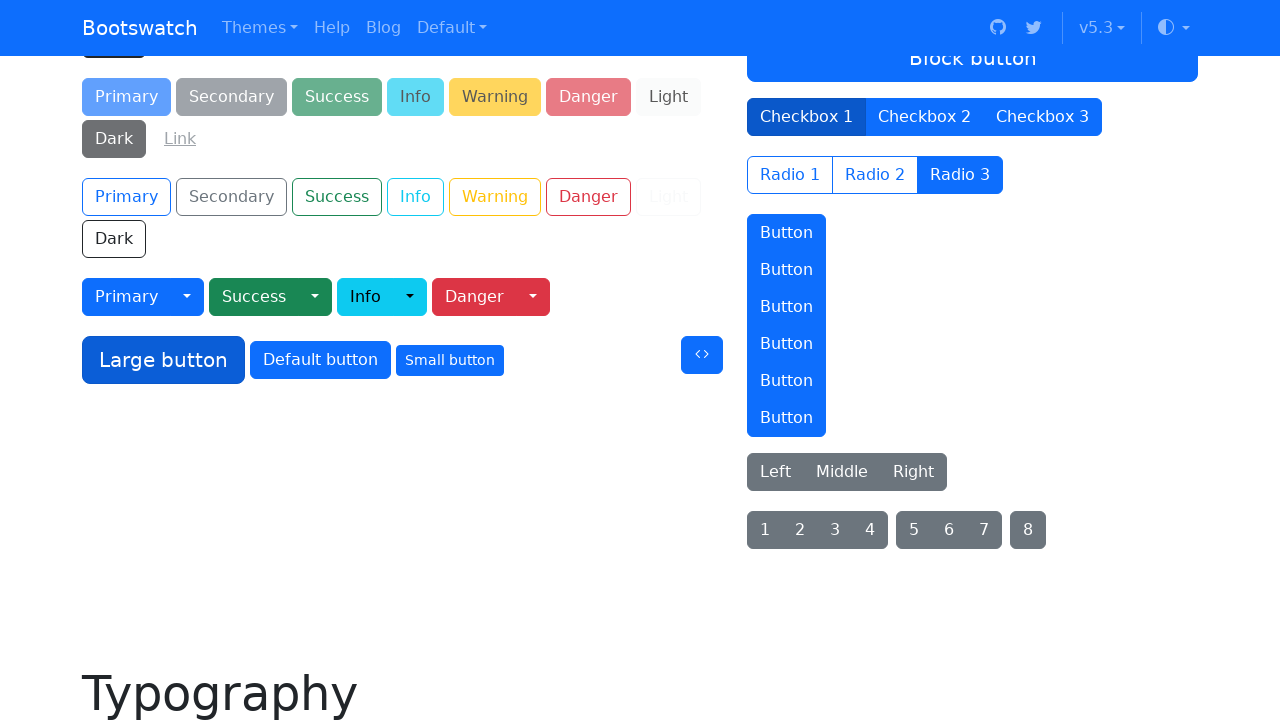